Tests that leading spaces are trimmed when saving a todo edit

Starting URL: https://todomvc.com/examples/typescript-angular/#/

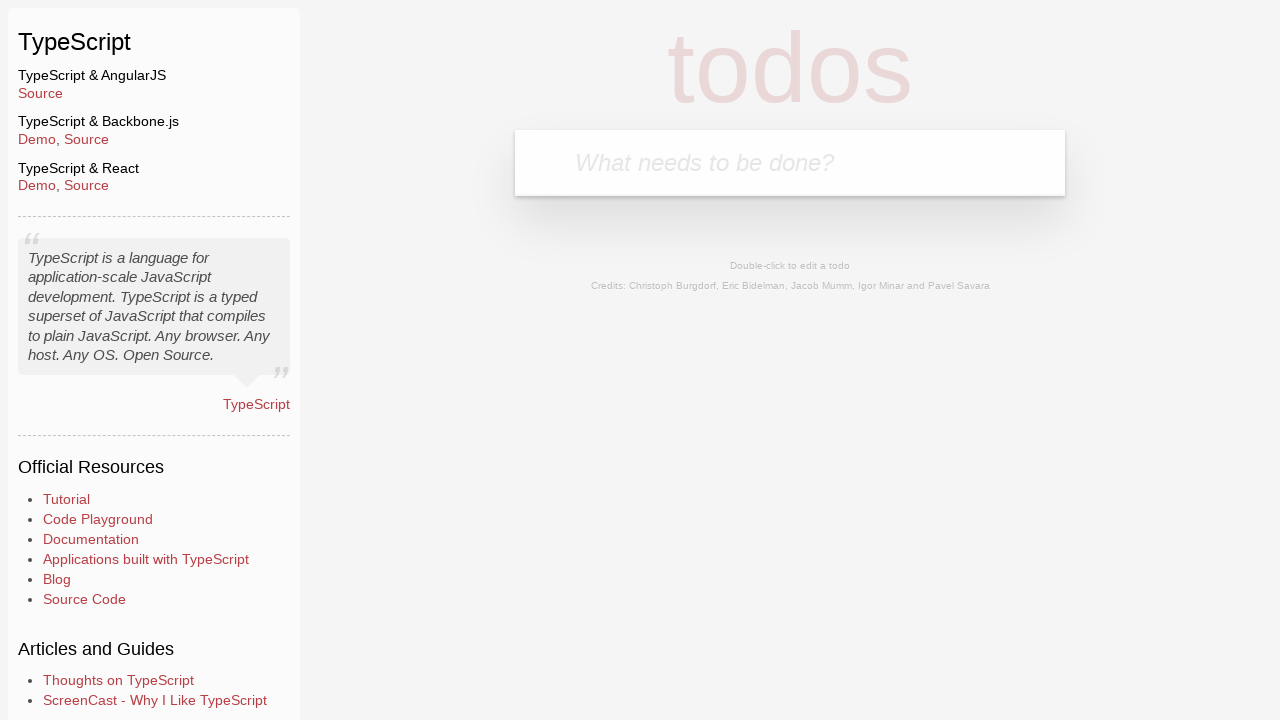

Filled new todo input with 'Lorem' on .new-todo
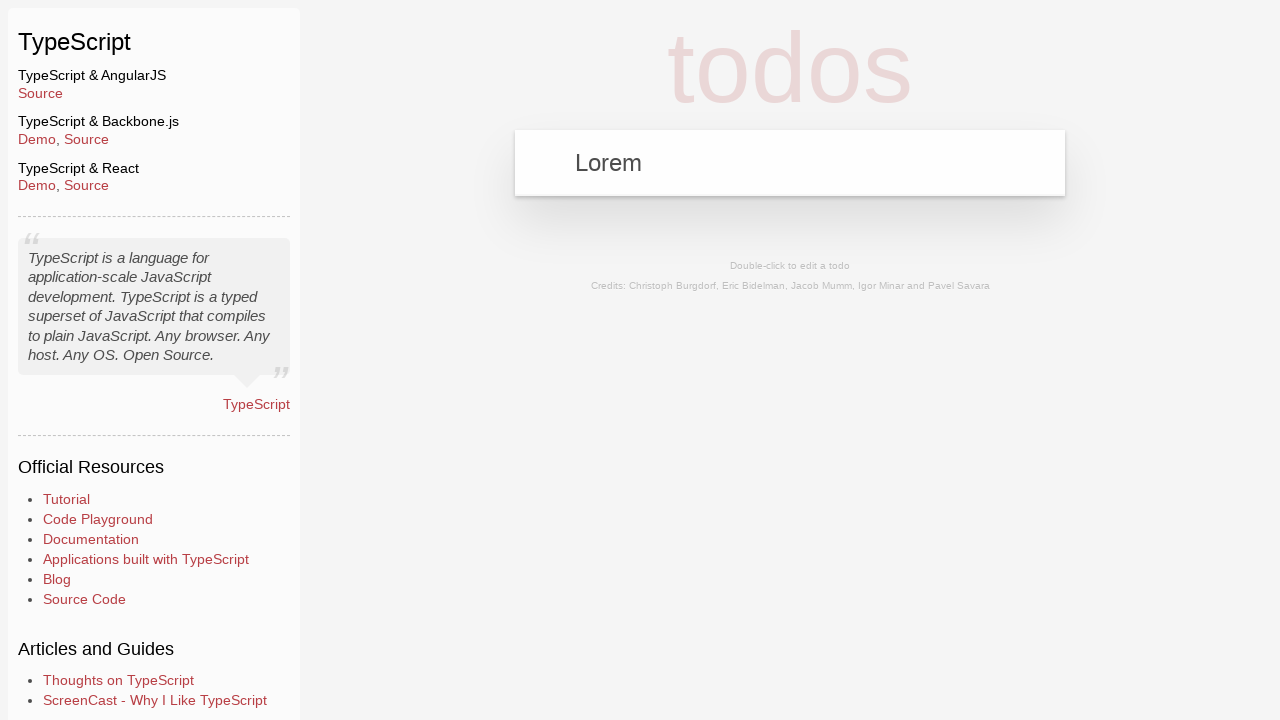

Pressed Enter to create the todo on .new-todo
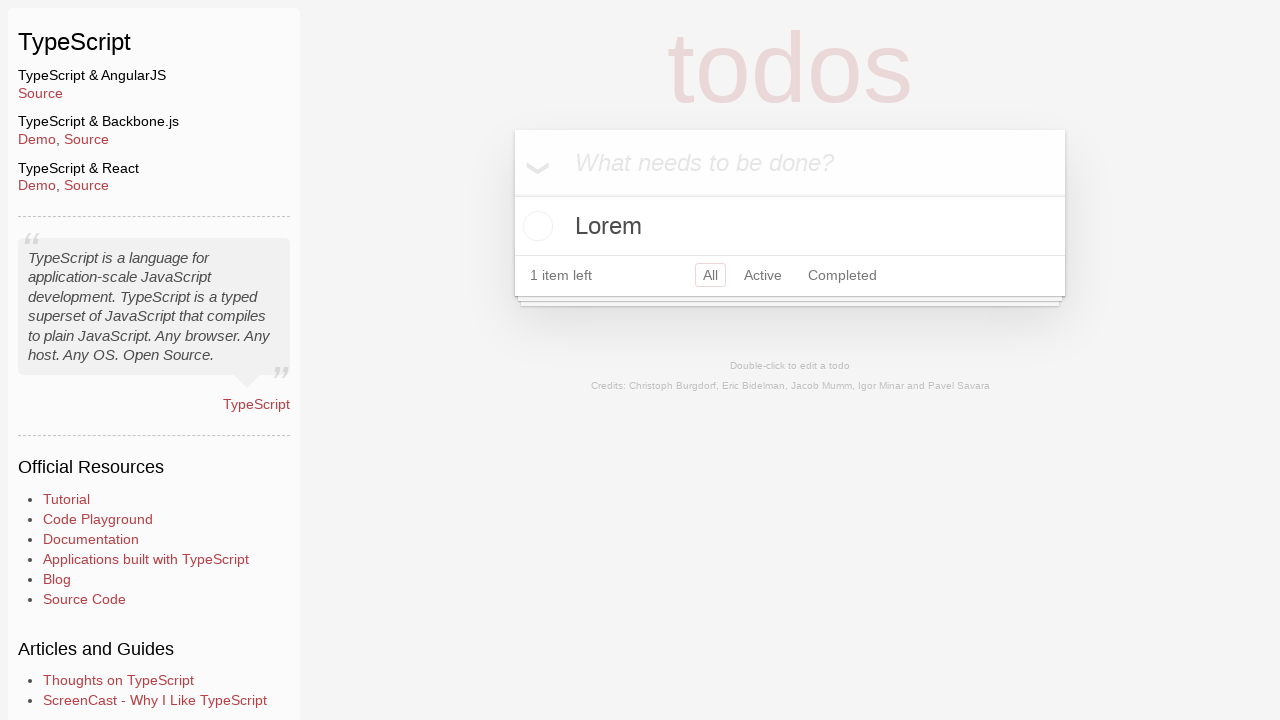

Double-clicked todo to enter edit mode at (790, 226) on text=Lorem
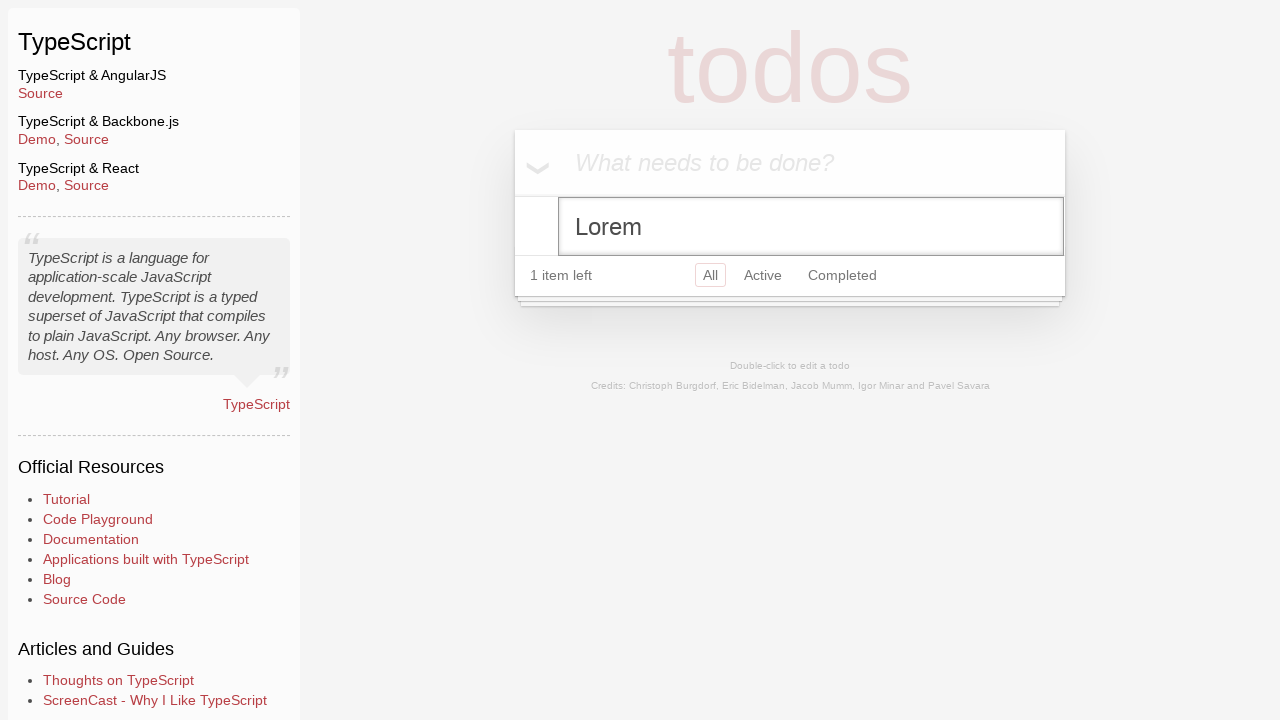

Filled edit field with '   Ipsum' (leading spaces) on .edit
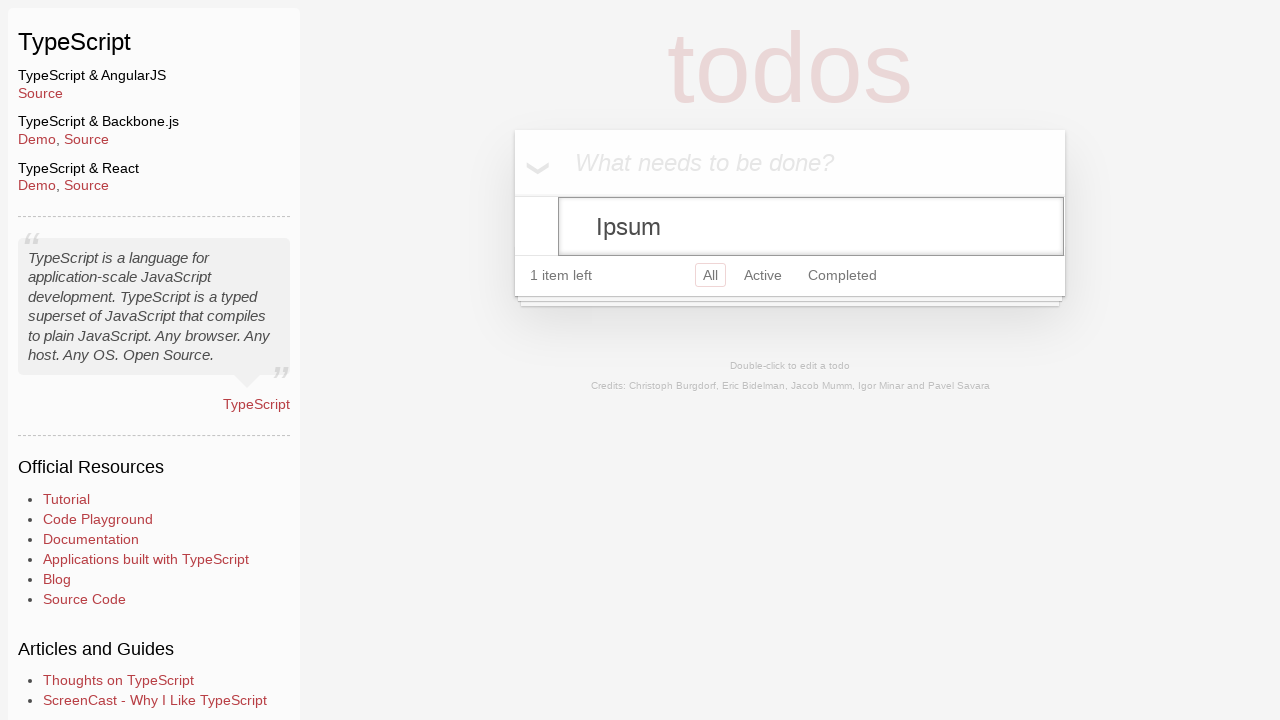

Clicked header to blur and save the edited todo at (790, 163) on .header
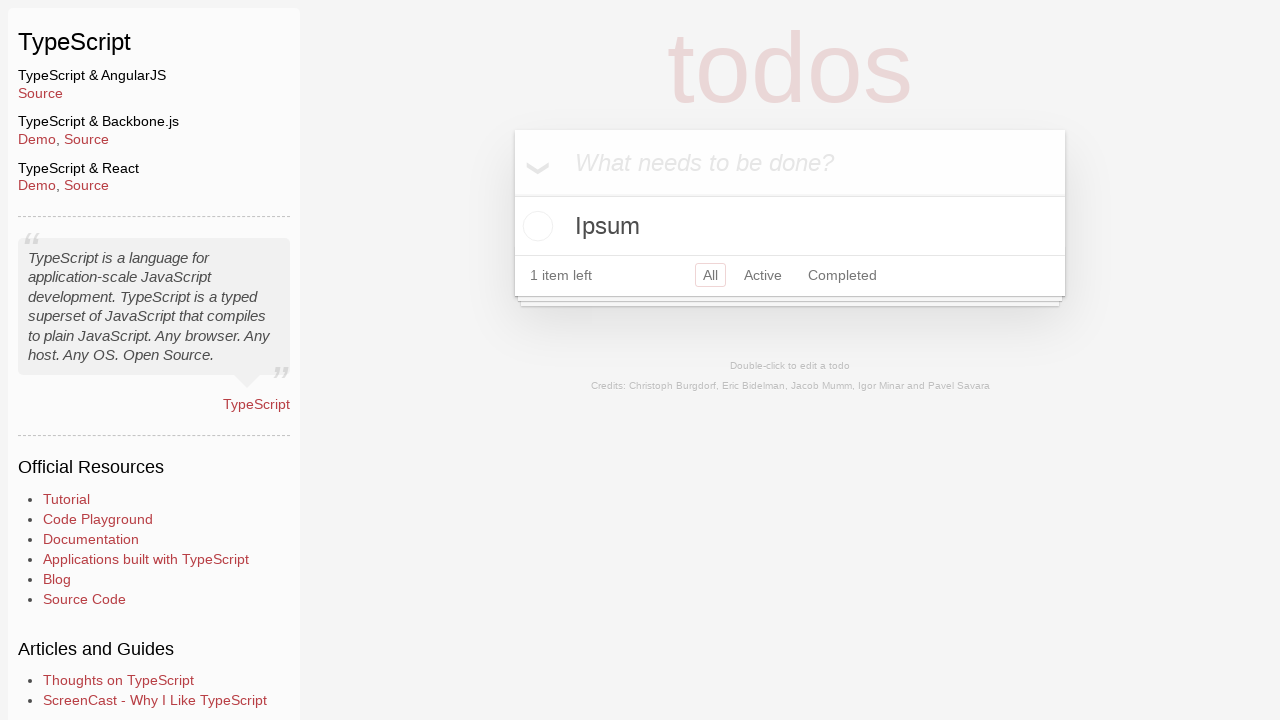

Verified that leading spaces were trimmed and 'Ipsum' is displayed
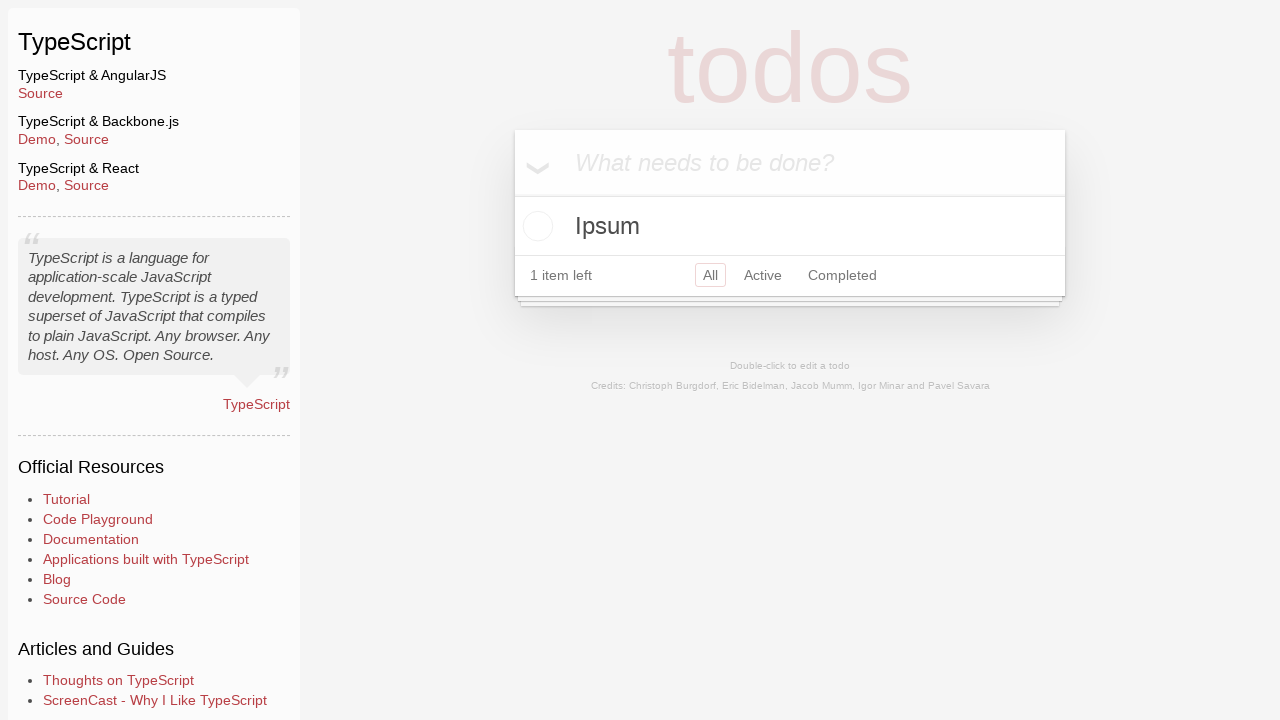

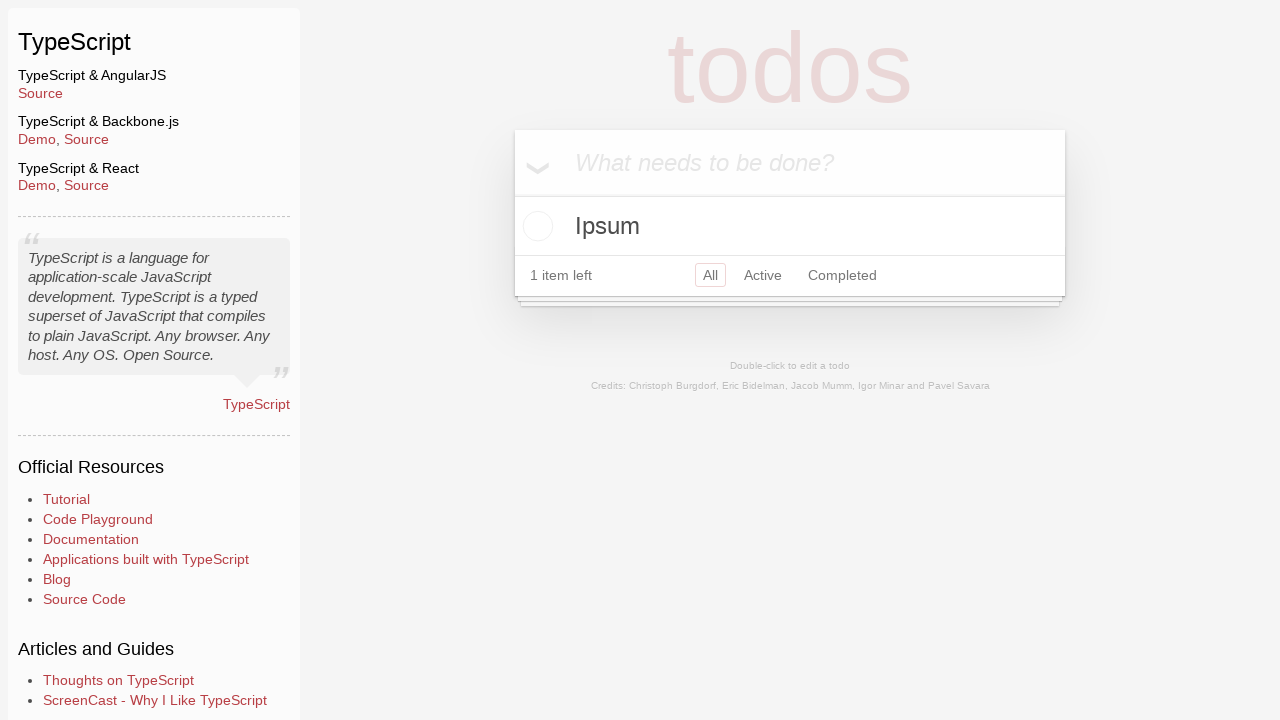